Tests mouse movement by offset from an element and verifies relative position tracking

Starting URL: https://www.selenium.dev/selenium/web/mouse_interaction.html

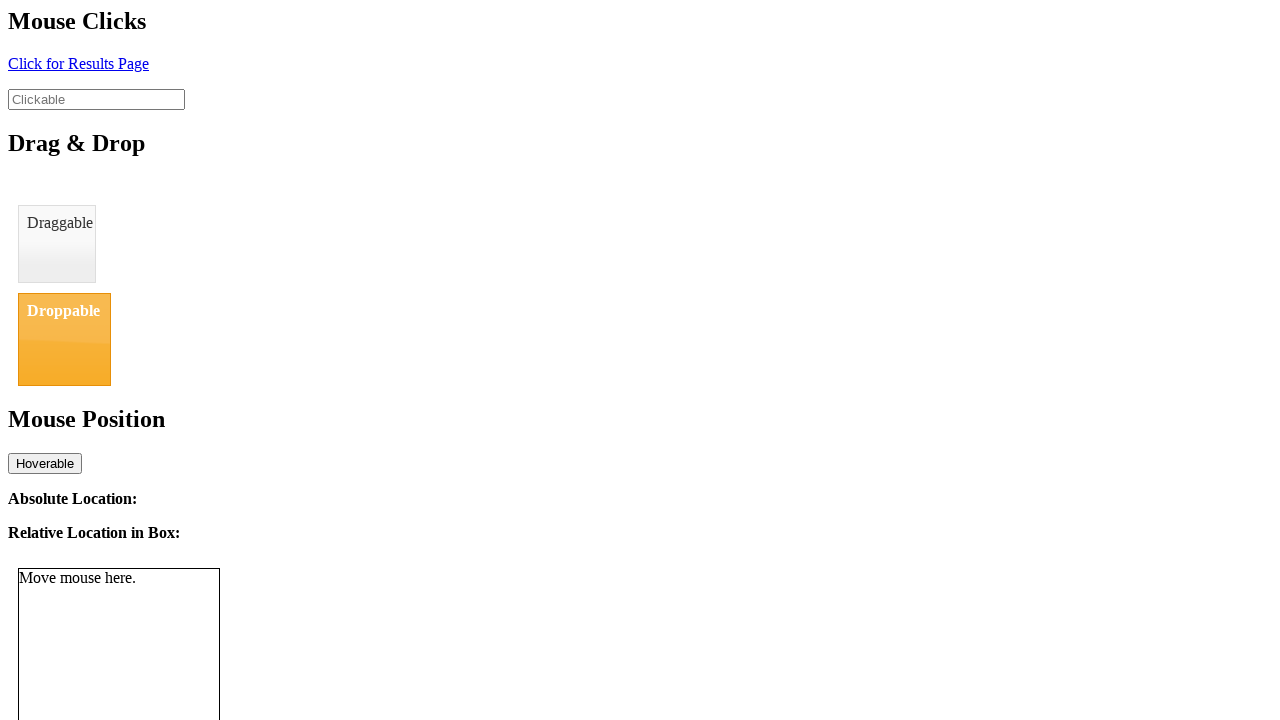

Retrieved bounding box of mouse tracker element
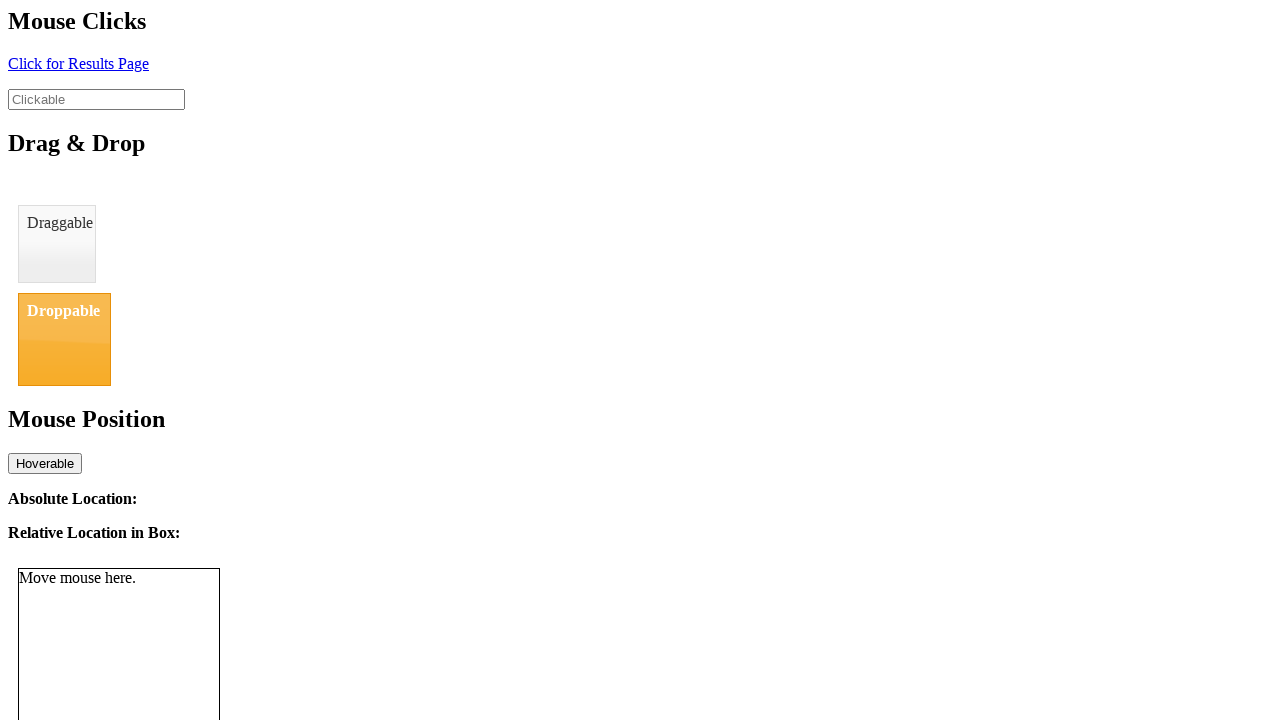

Moved mouse to element center with 8px horizontal offset at (127, 669)
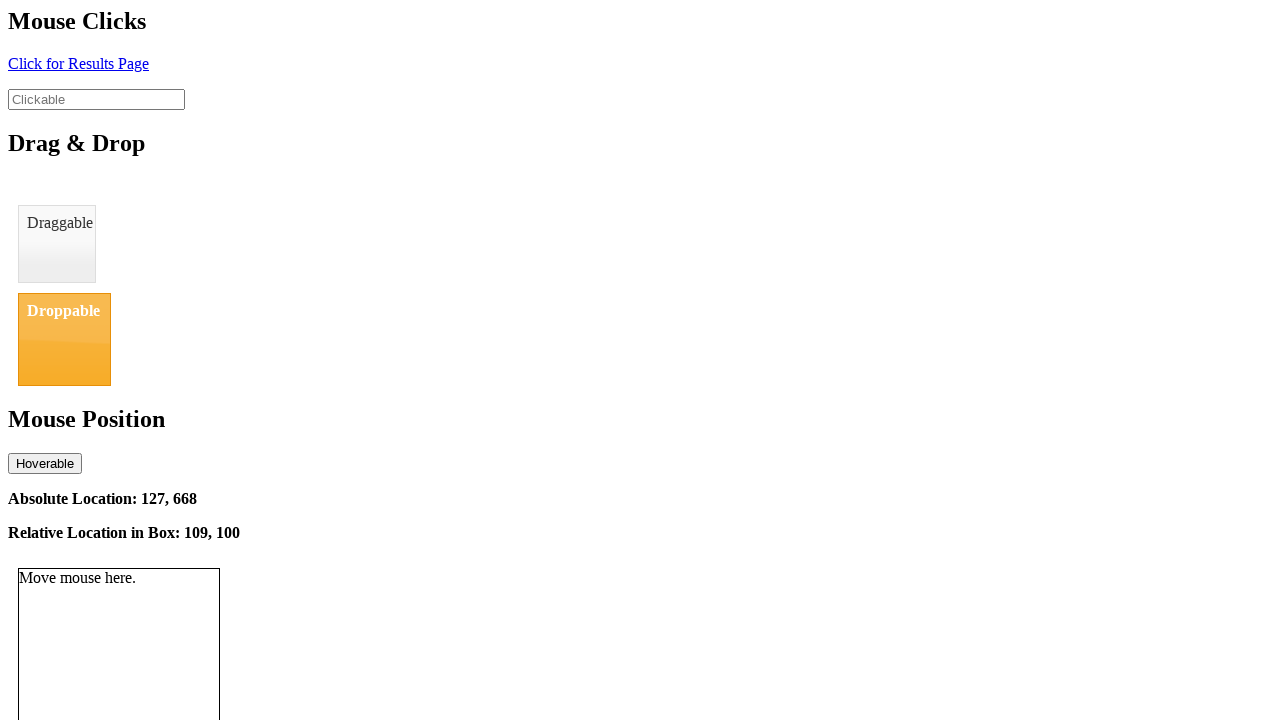

Verified relative location display updated after mouse movement
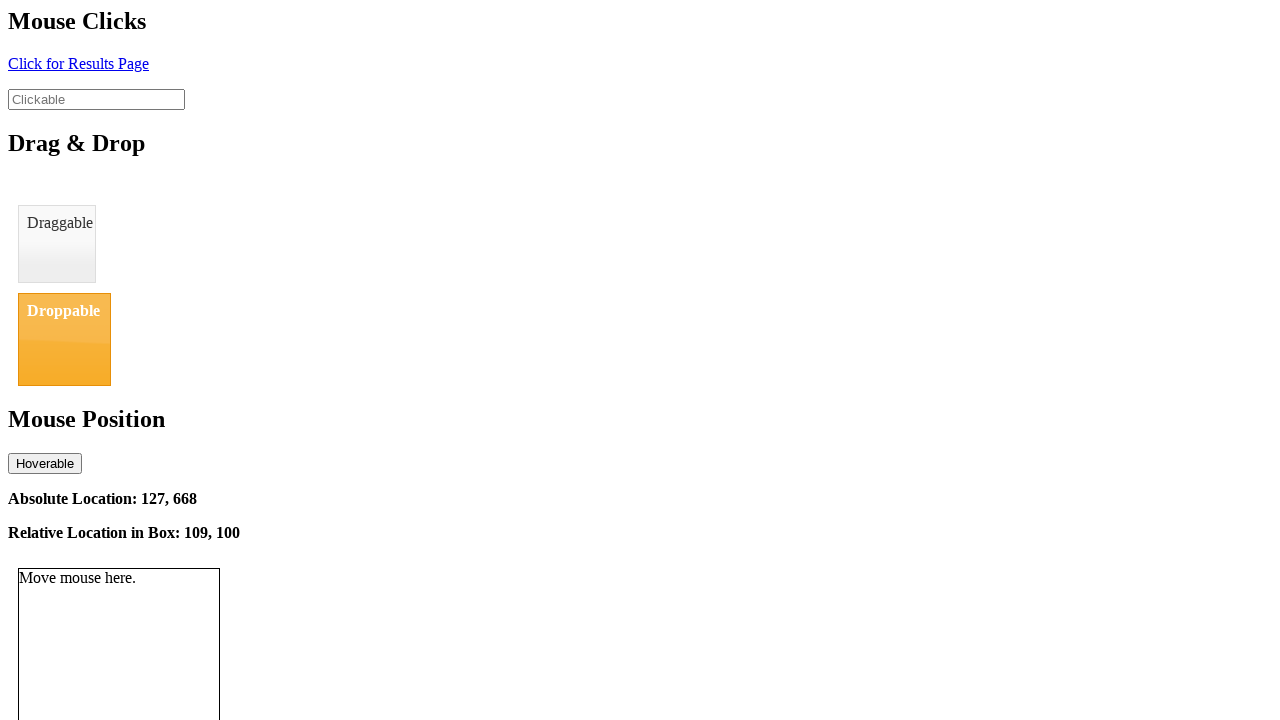

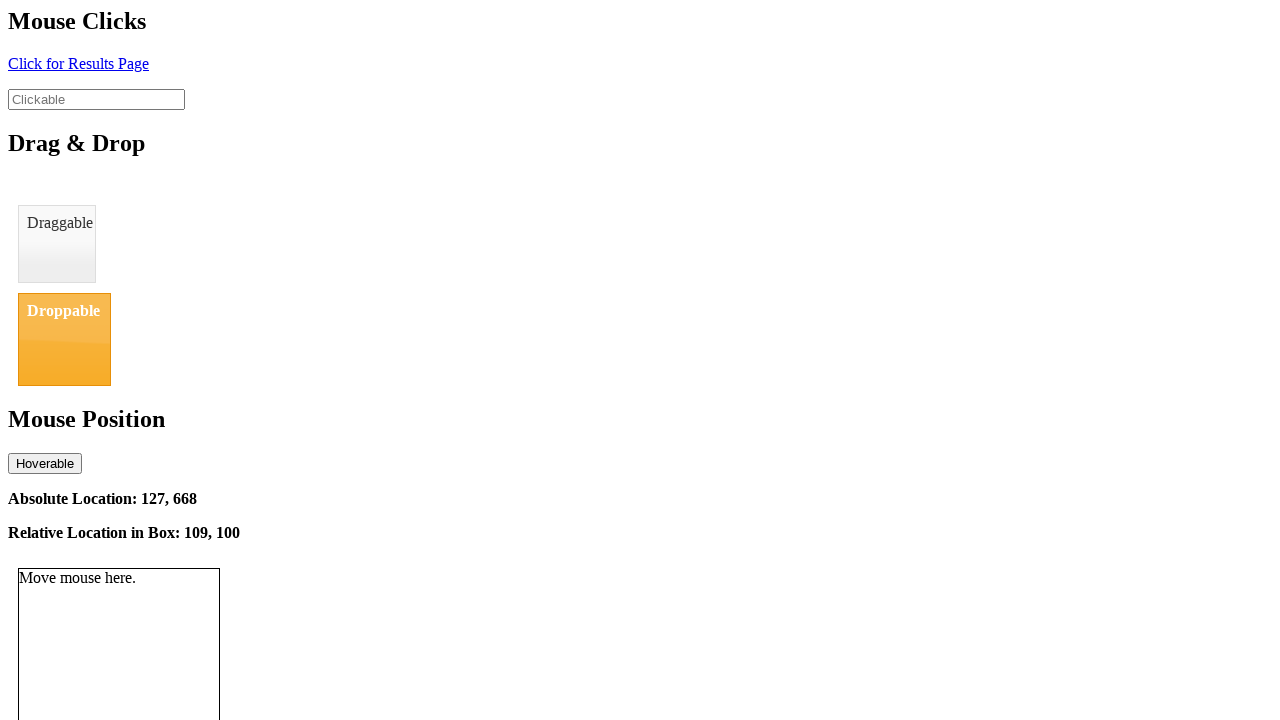